Scrolls to the bottom of the Best Buy homepage and verifies that footer links are present

Starting URL: https://www.bestbuy.com/?intl=nosplash

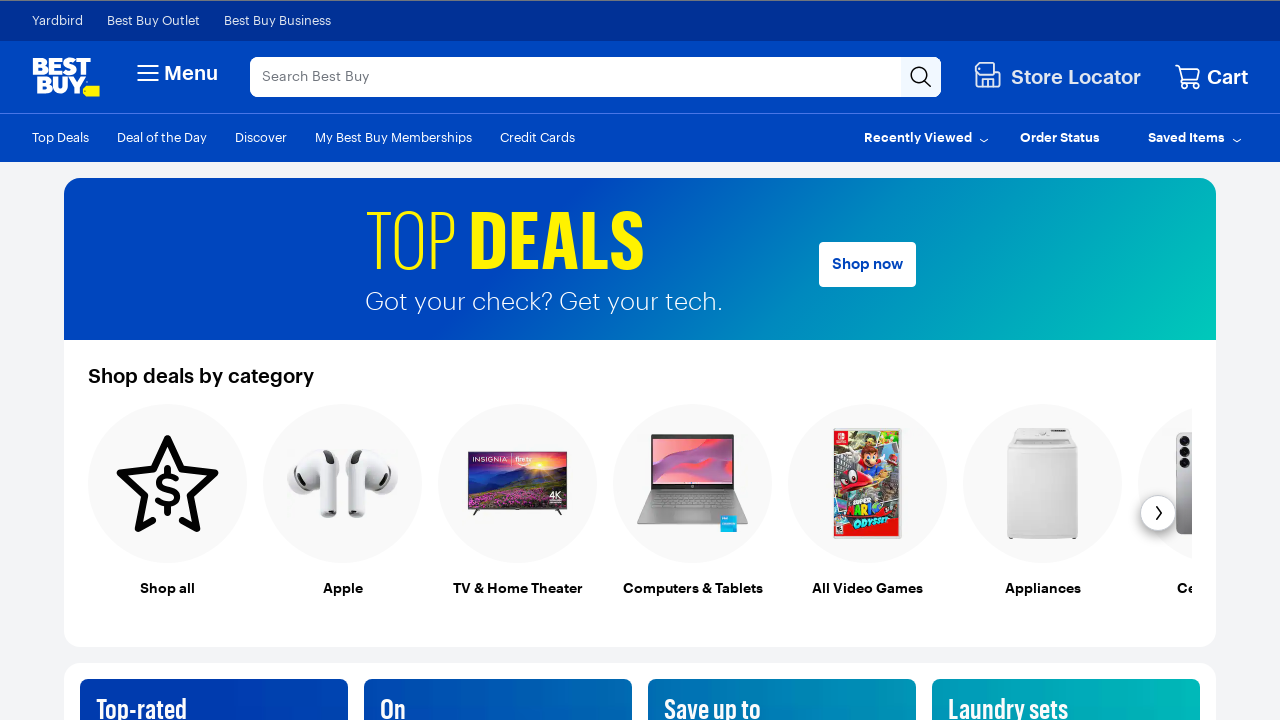

Scrolled to the bottom of the Best Buy homepage
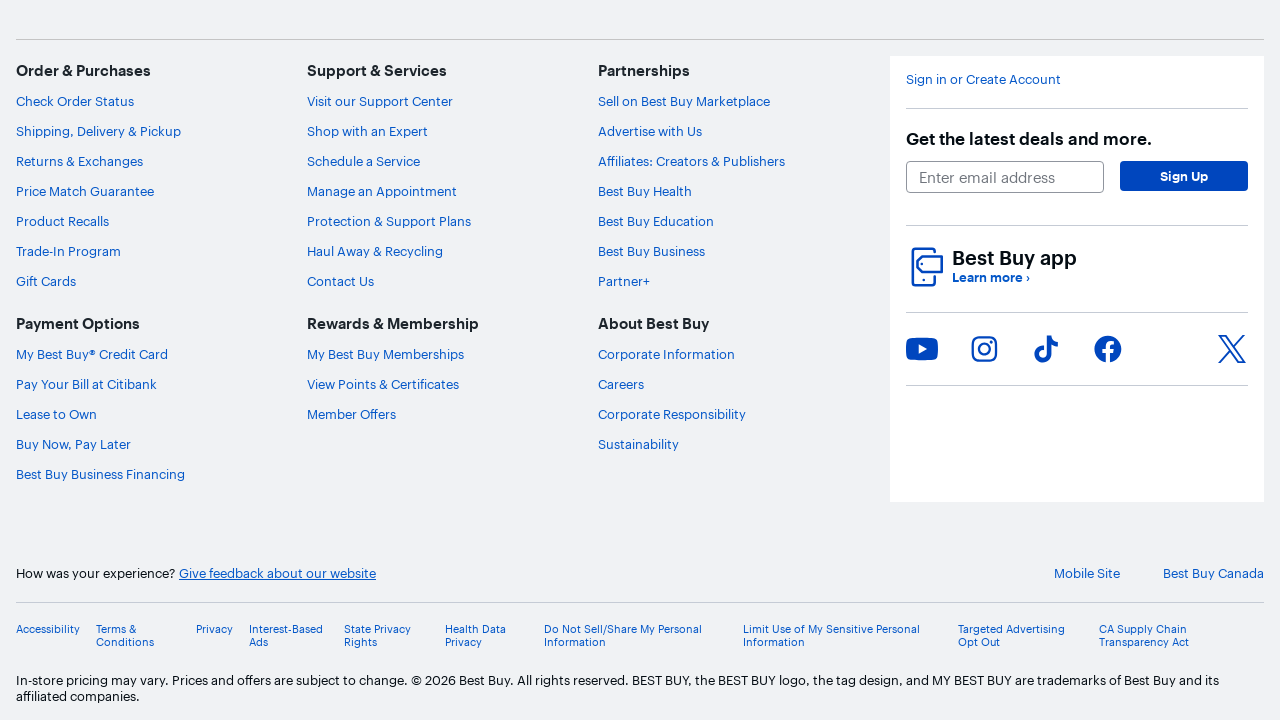

Footer links container loaded
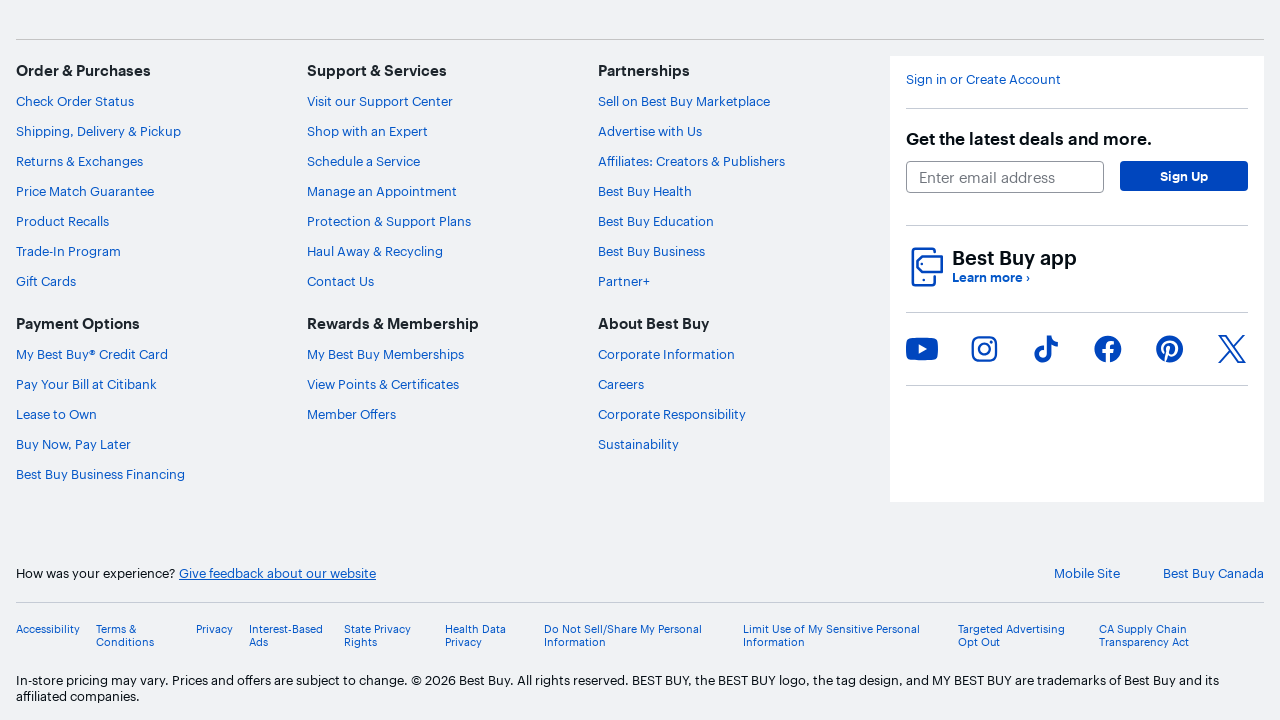

Verified footer links are present - found 4 link container(s)
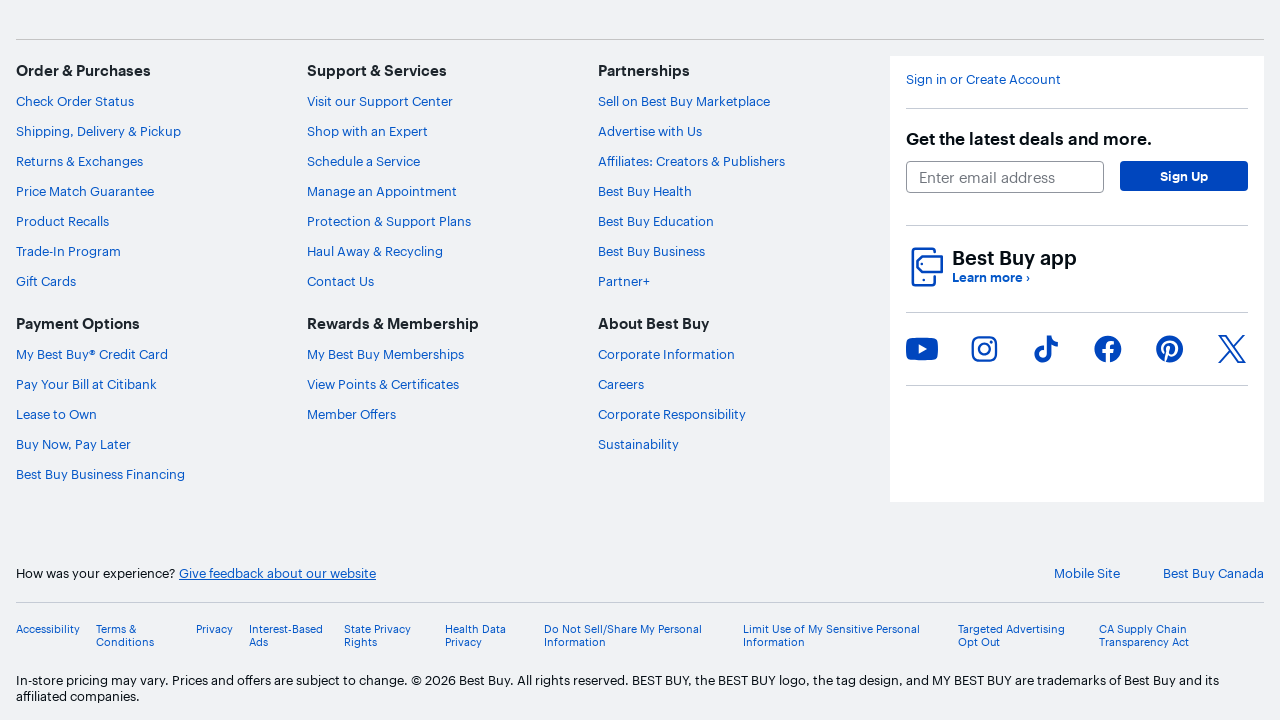

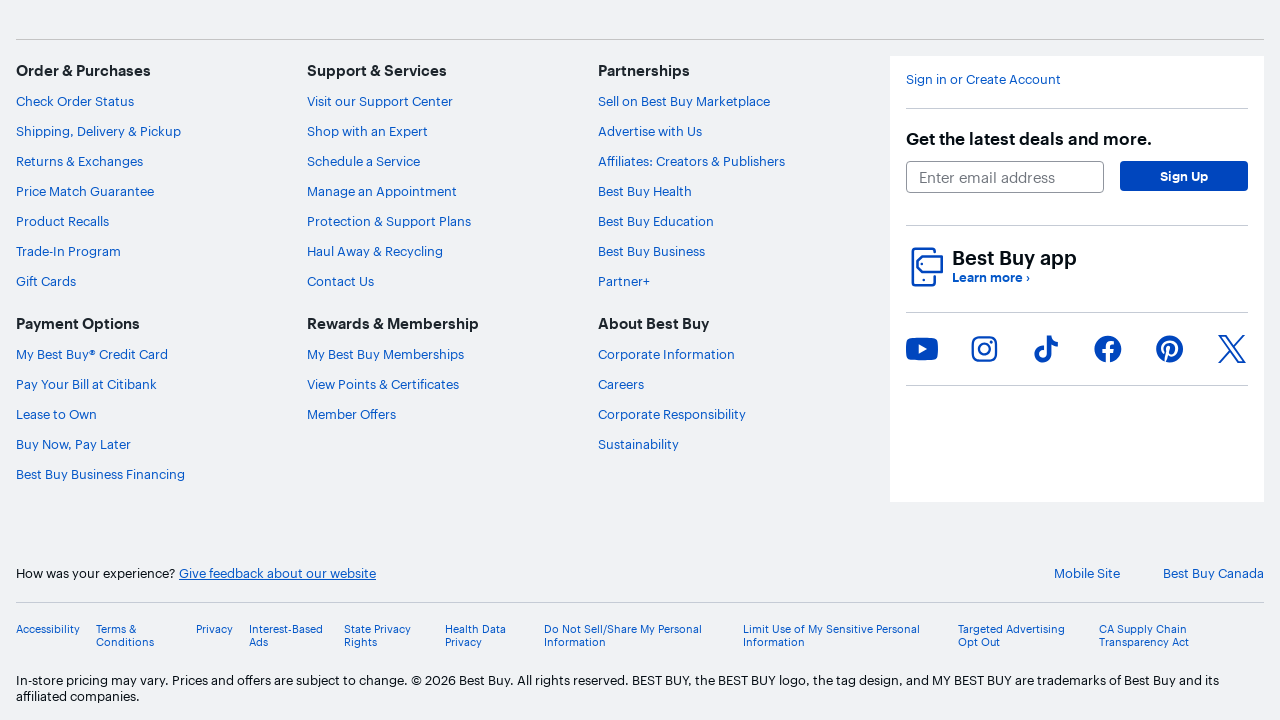